Tests web table functionality by clicking on a column header to sort the table, then paginates through the table to find a specific item ("Rice") and verifies its presence.

Starting URL: https://rahulshettyacademy.com/seleniumPractise/#/offers

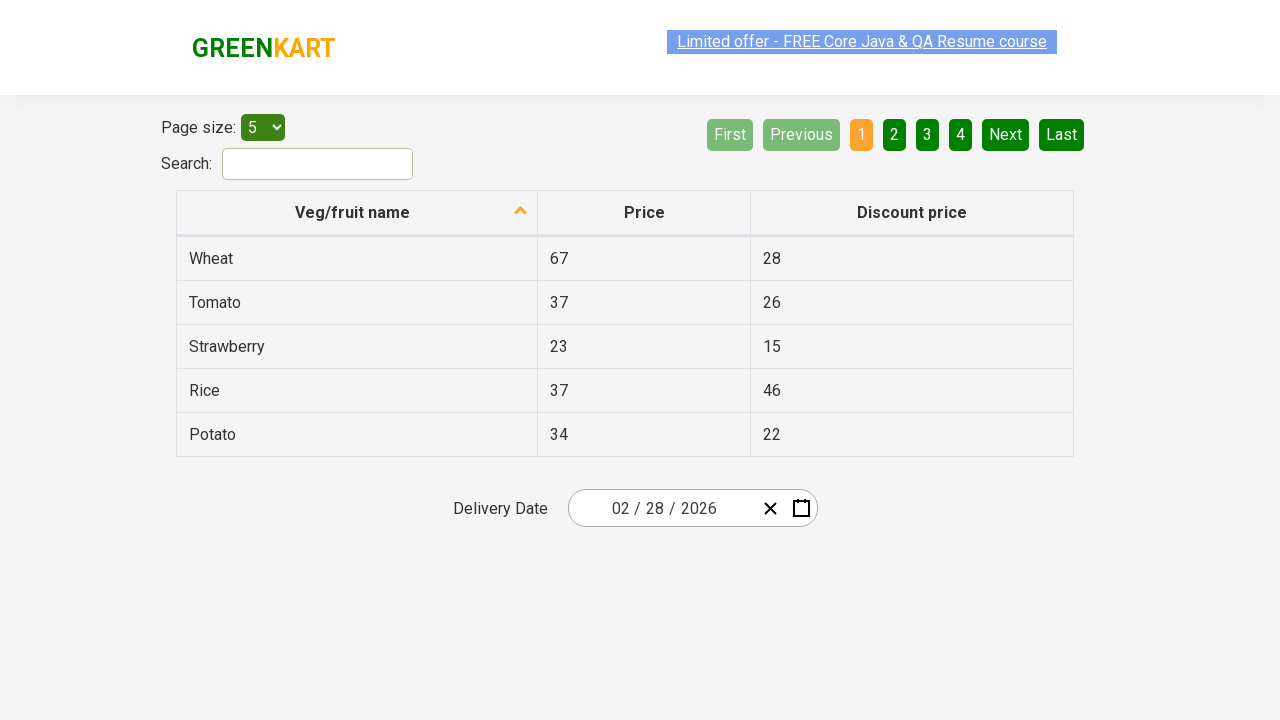

Clicked on first column header to sort table at (357, 213) on xpath=//tr/th[1]
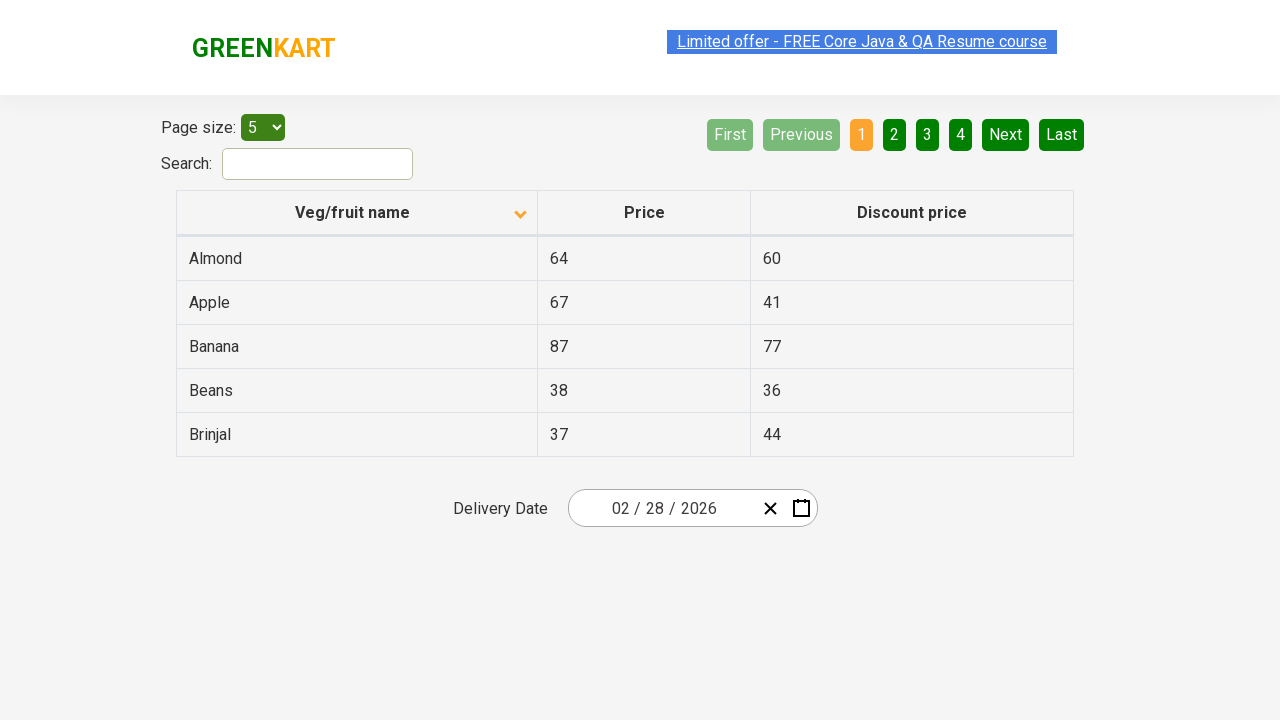

Waited for table to be populated with data
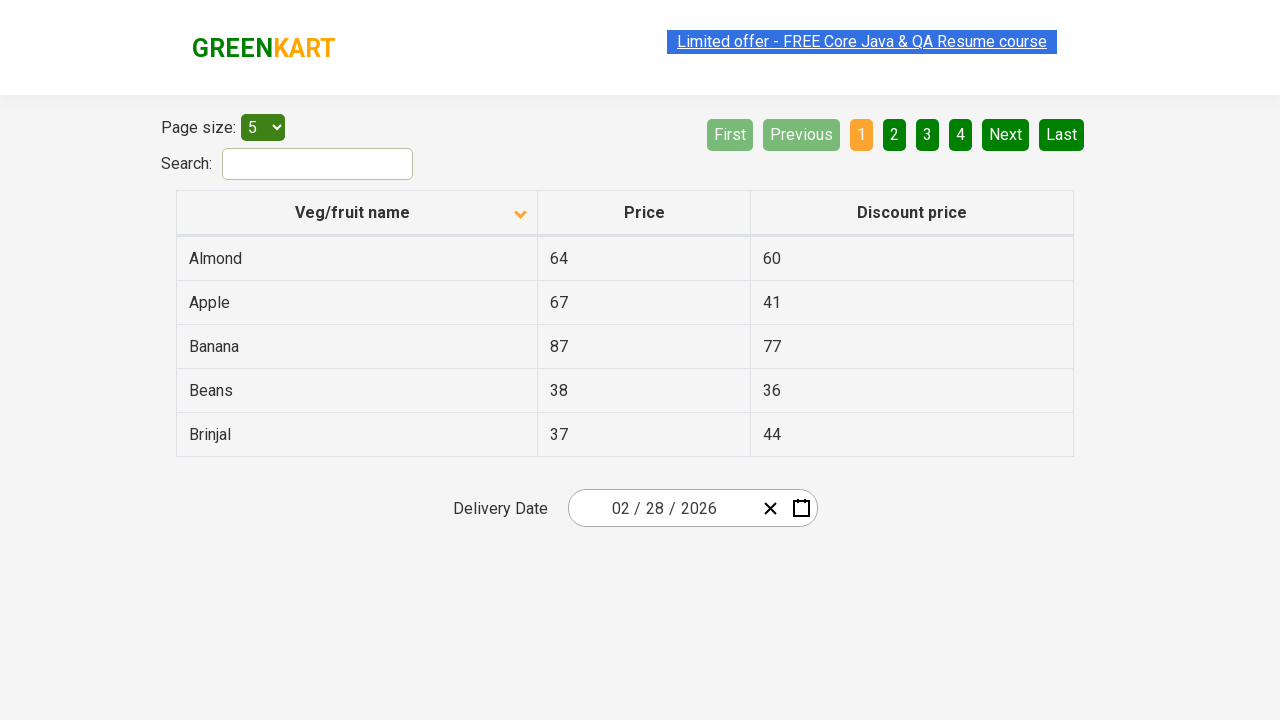

Retrieved all first column elements from table
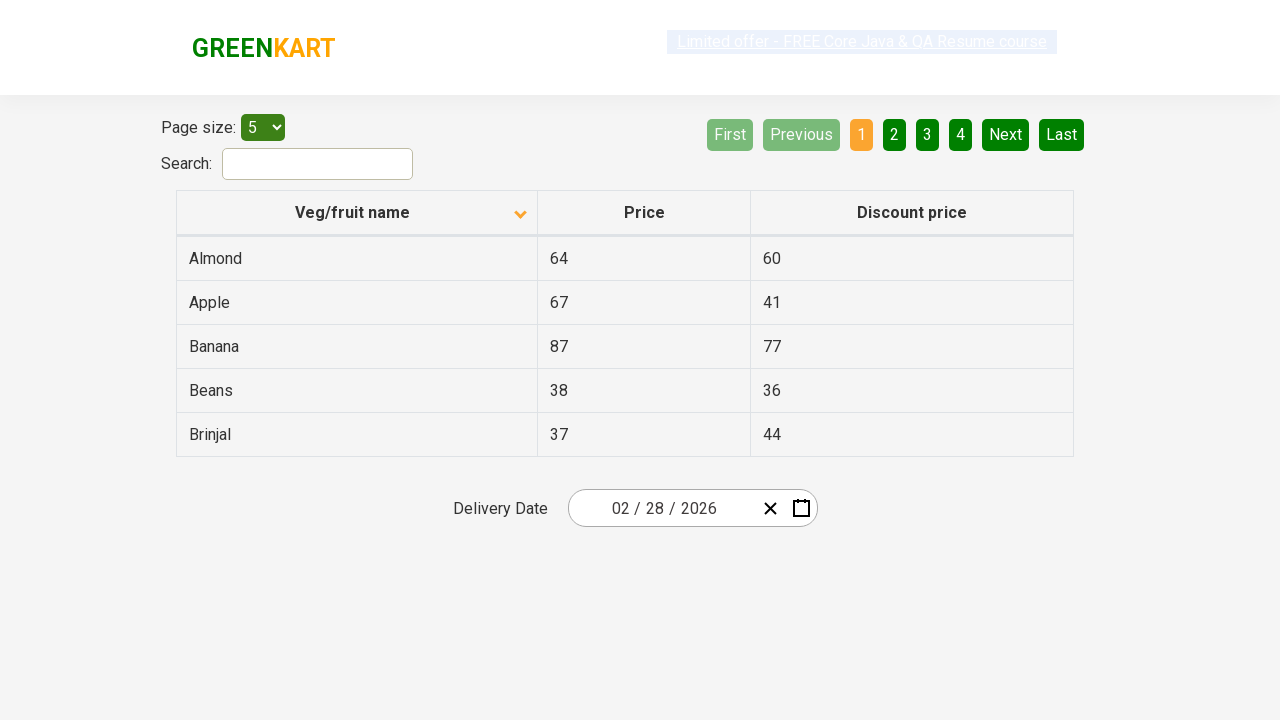

Created sorted copy of column elements for comparison
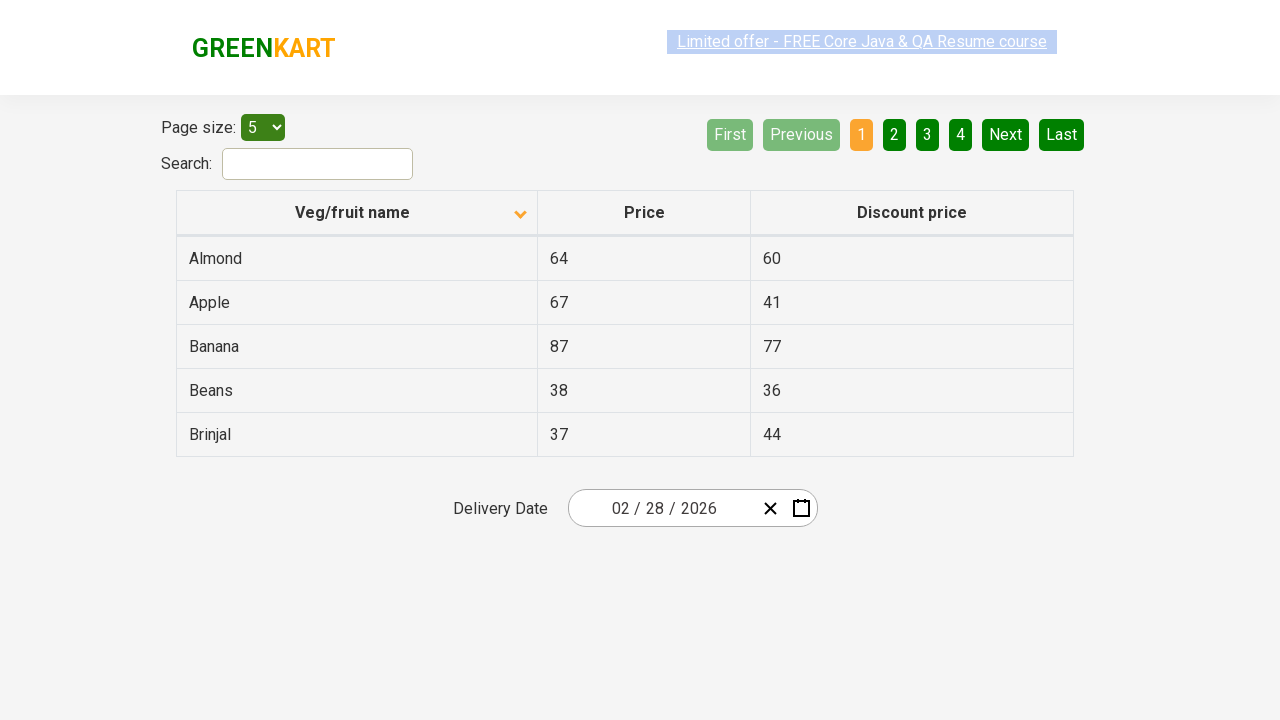

Verified that table is sorted correctly
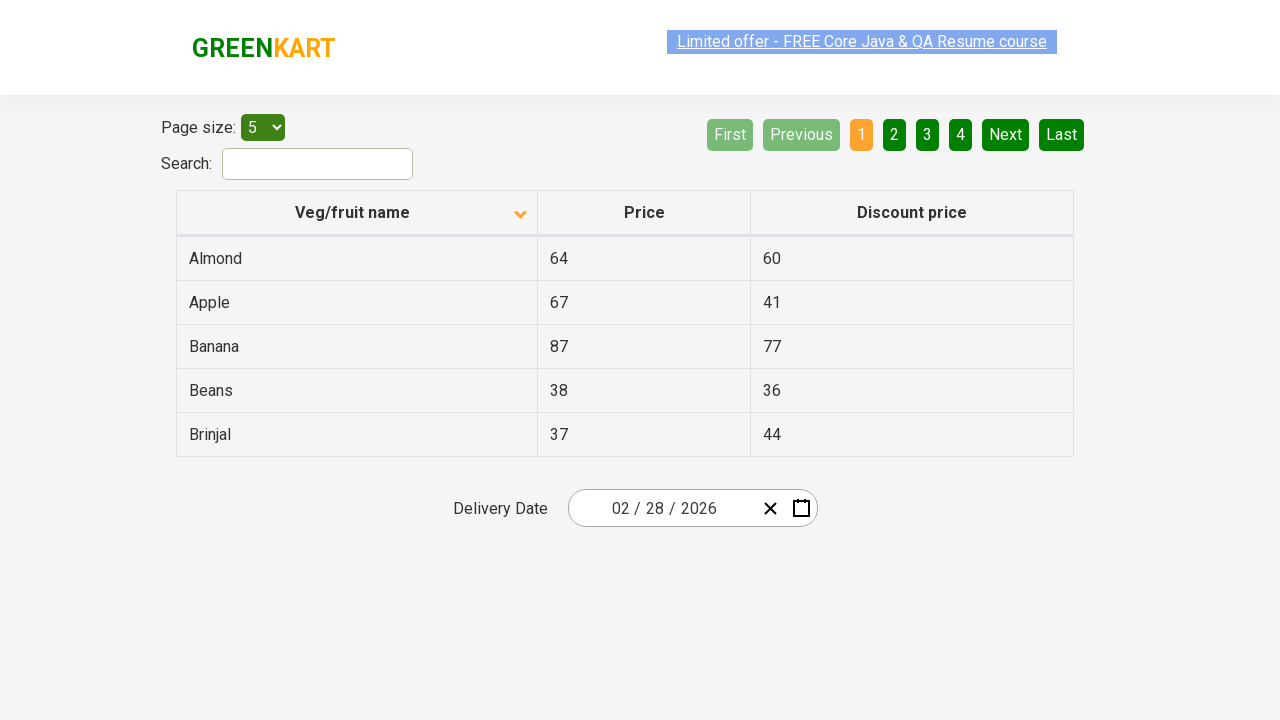

Retrieved rows from page 1 to search for Rice
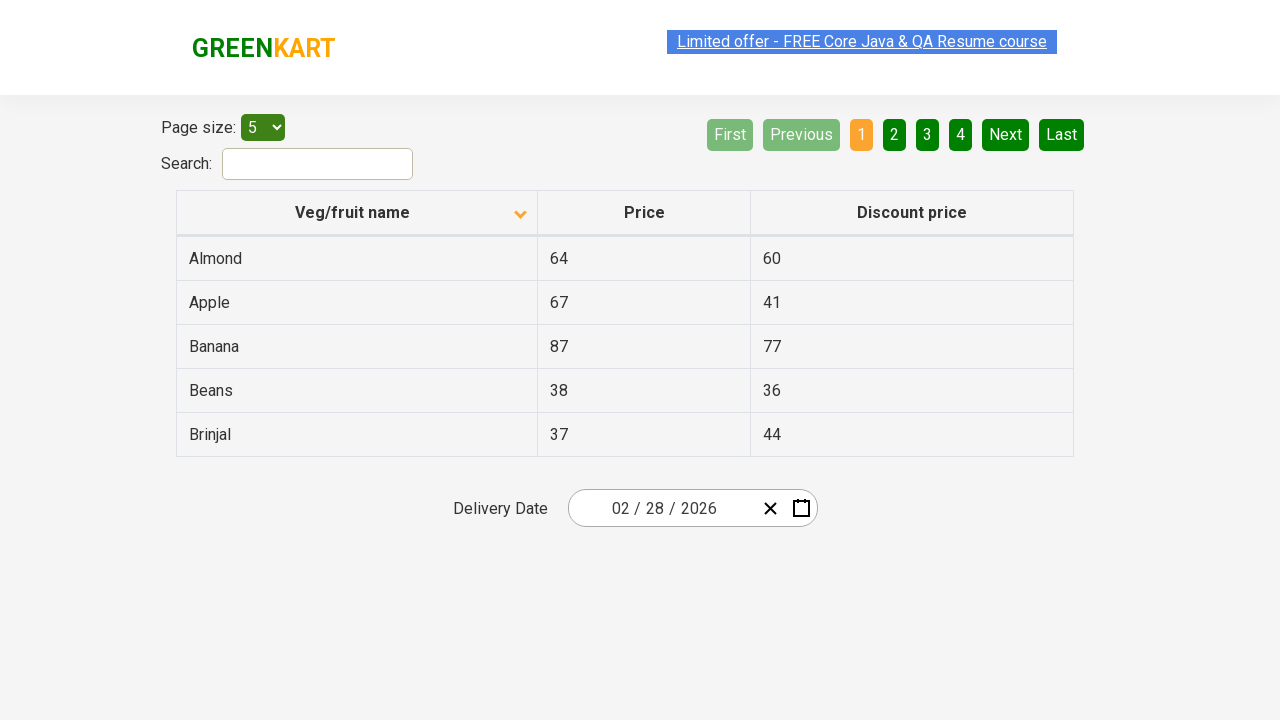

Filtered rows to find Rice entries (found 0 matches)
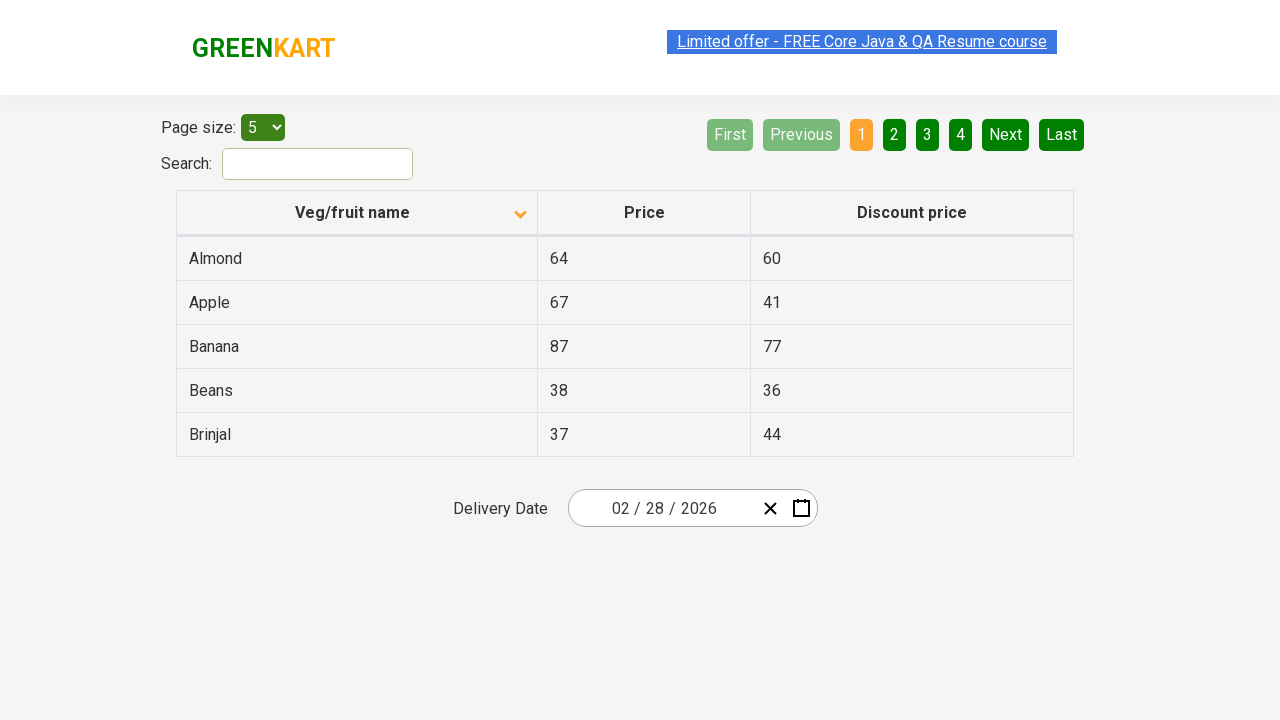

Clicked Next button to go to page 2 at (1006, 134) on [aria-label='Next']
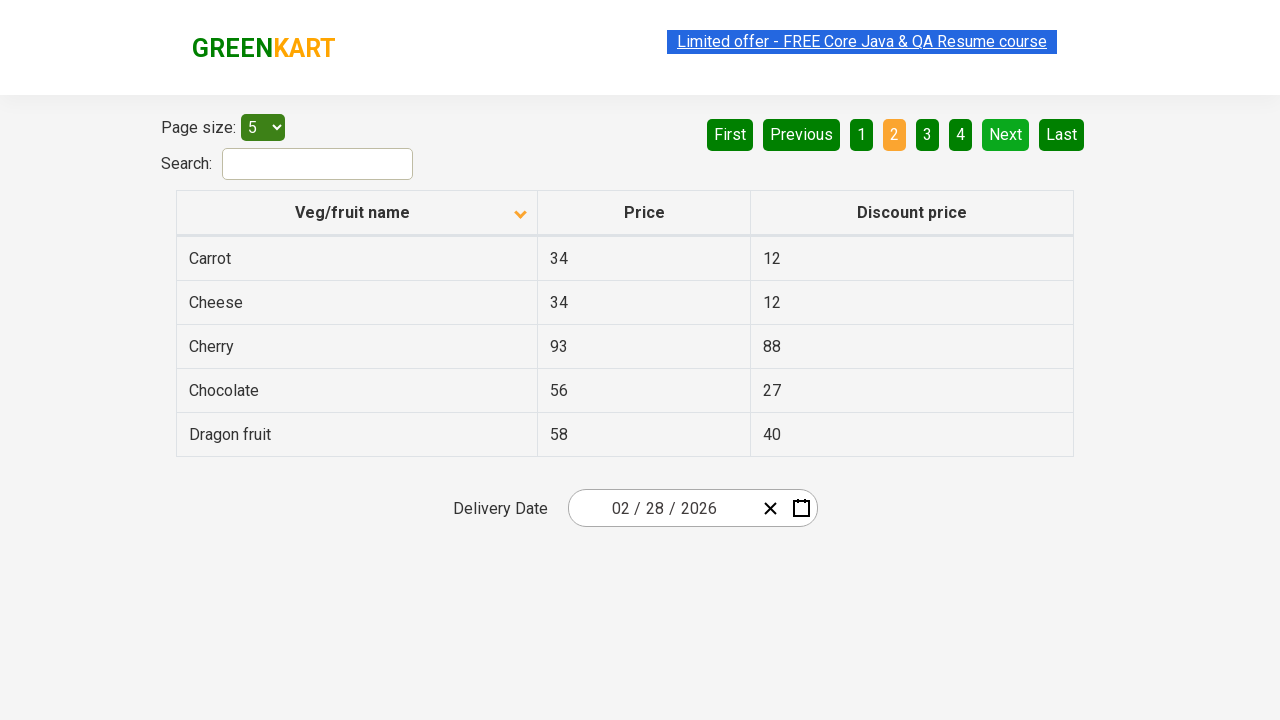

Waited for table to update after pagination
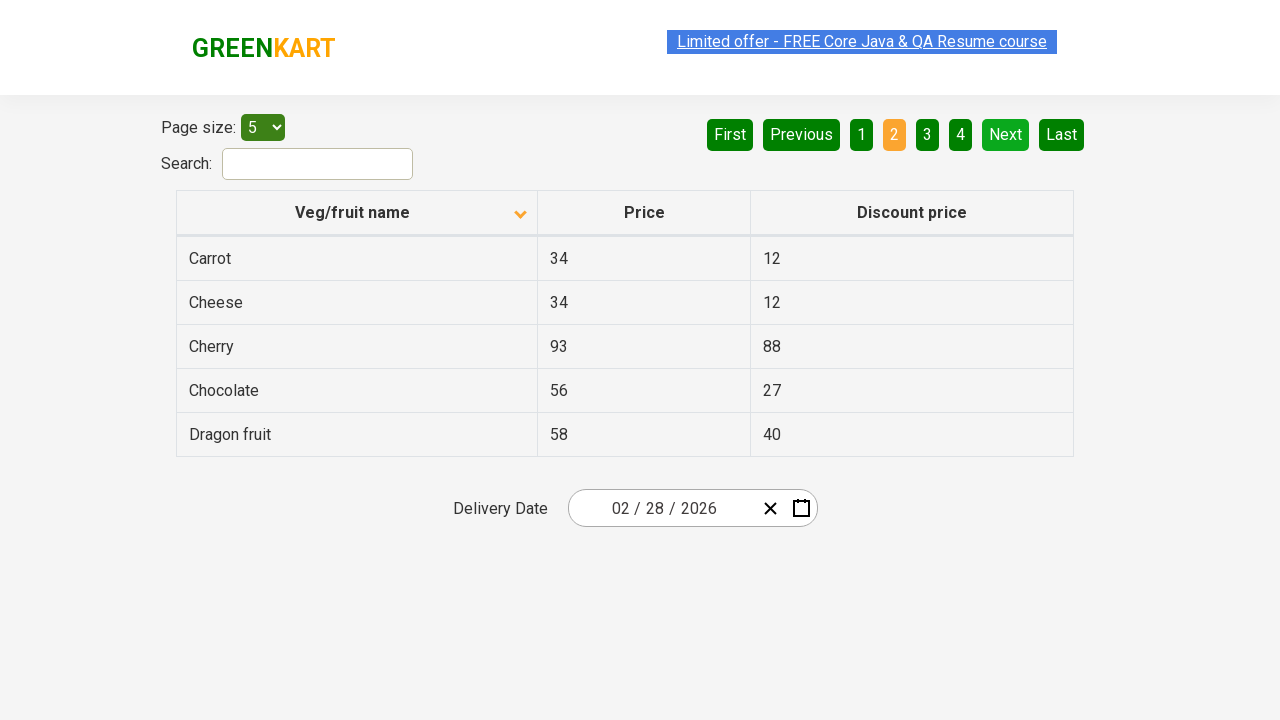

Retrieved rows from page 2 to search for Rice
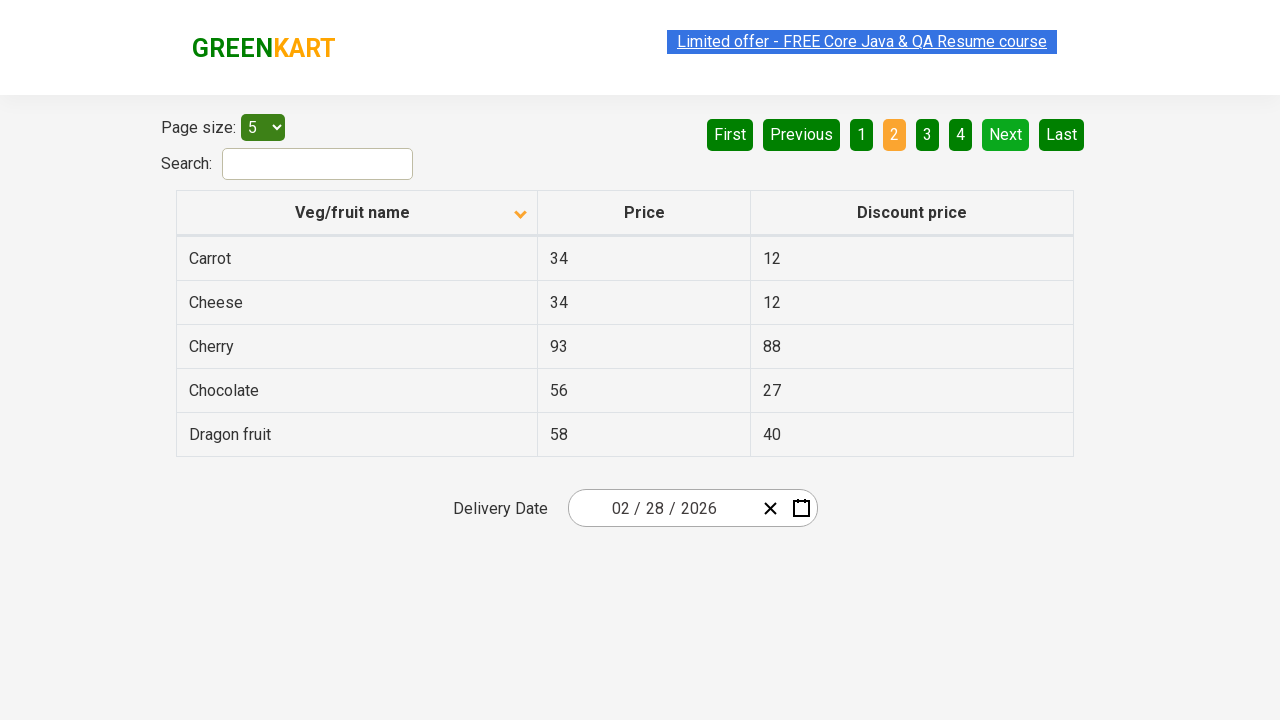

Filtered rows to find Rice entries (found 0 matches)
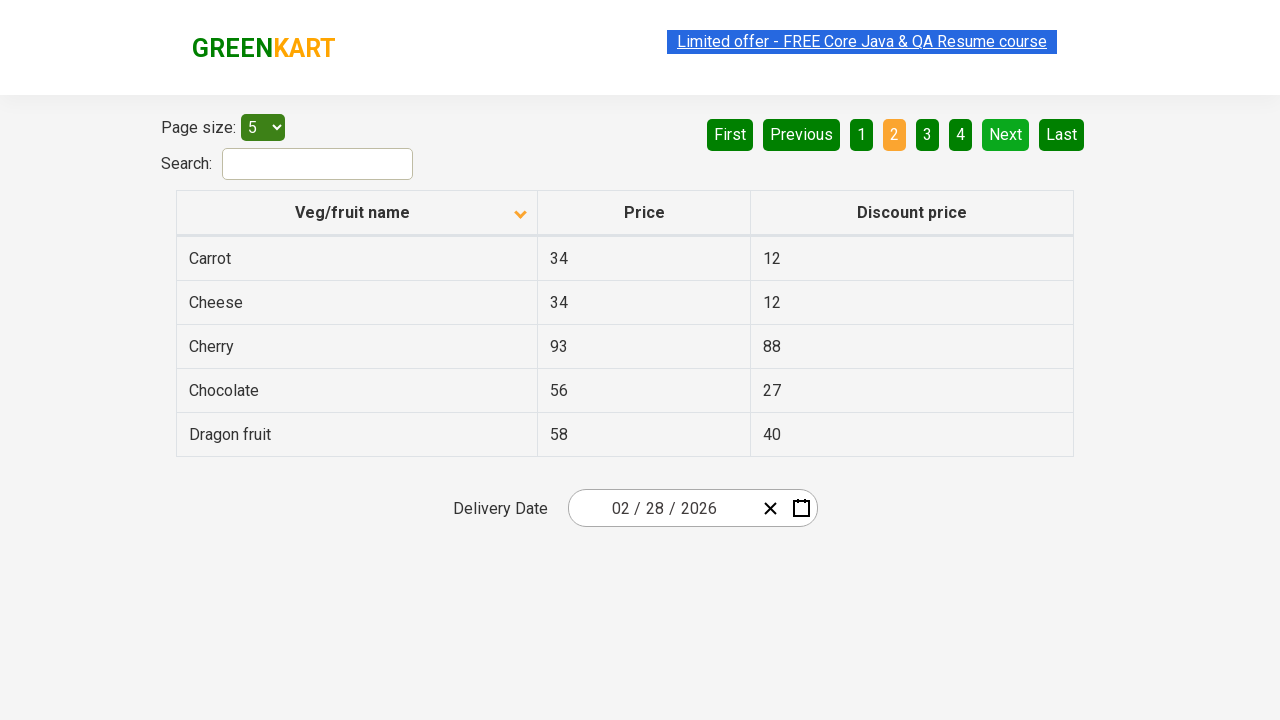

Clicked Next button to go to page 3 at (1006, 134) on [aria-label='Next']
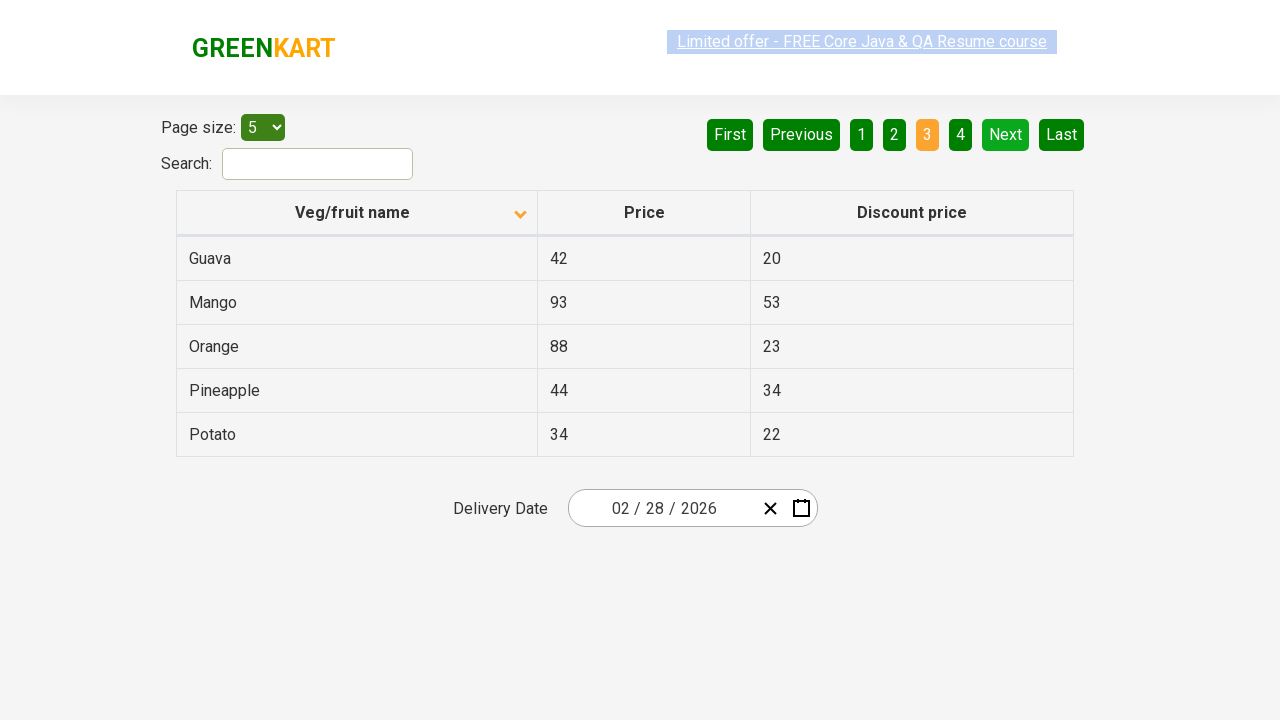

Waited for table to update after pagination
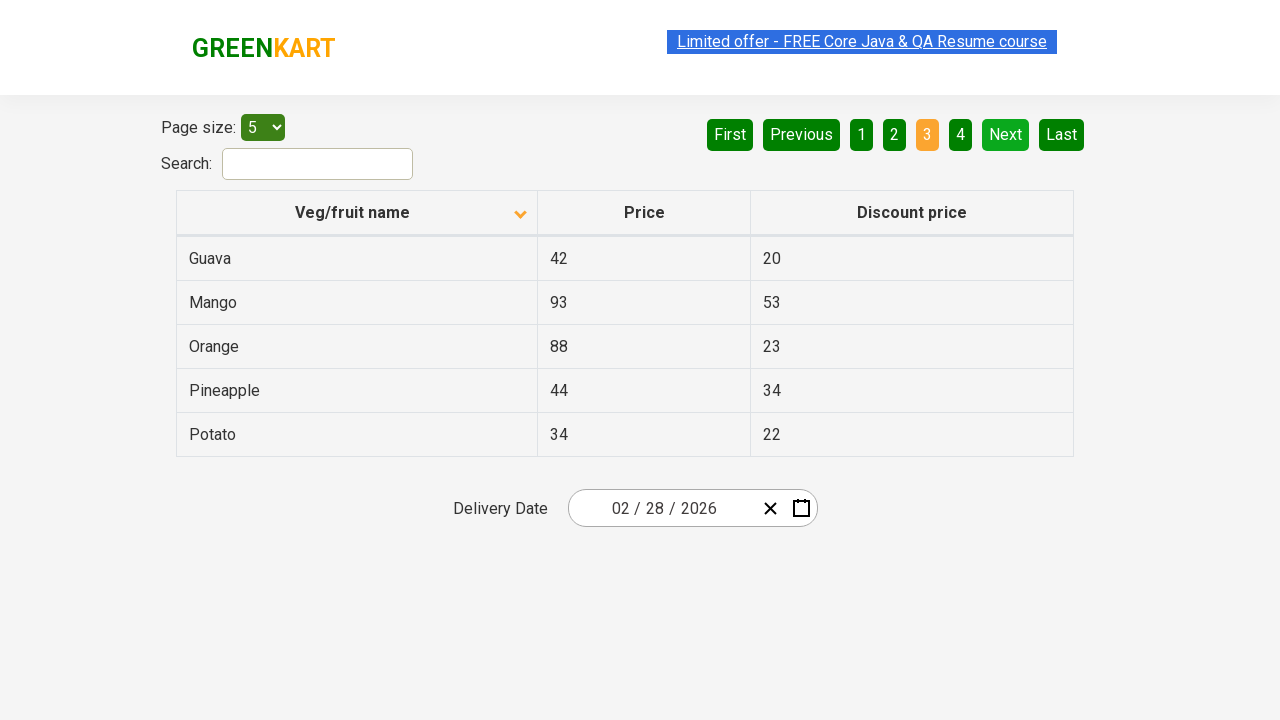

Retrieved rows from page 3 to search for Rice
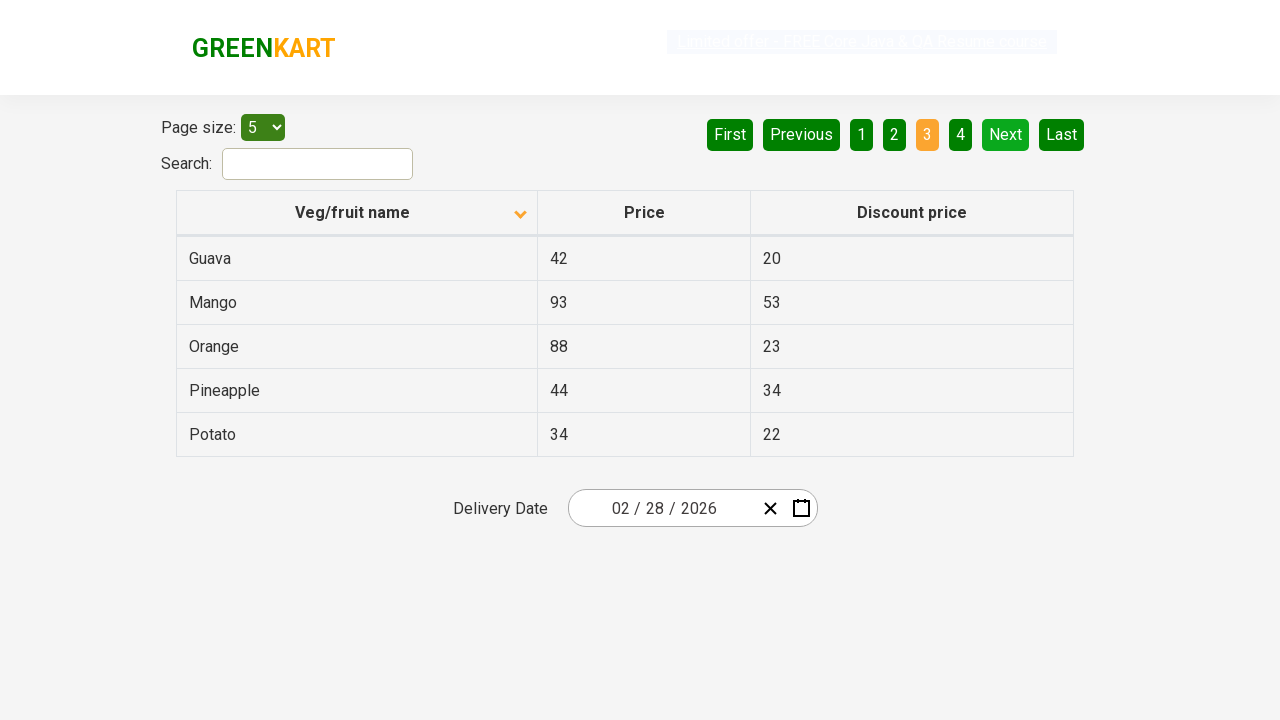

Filtered rows to find Rice entries (found 0 matches)
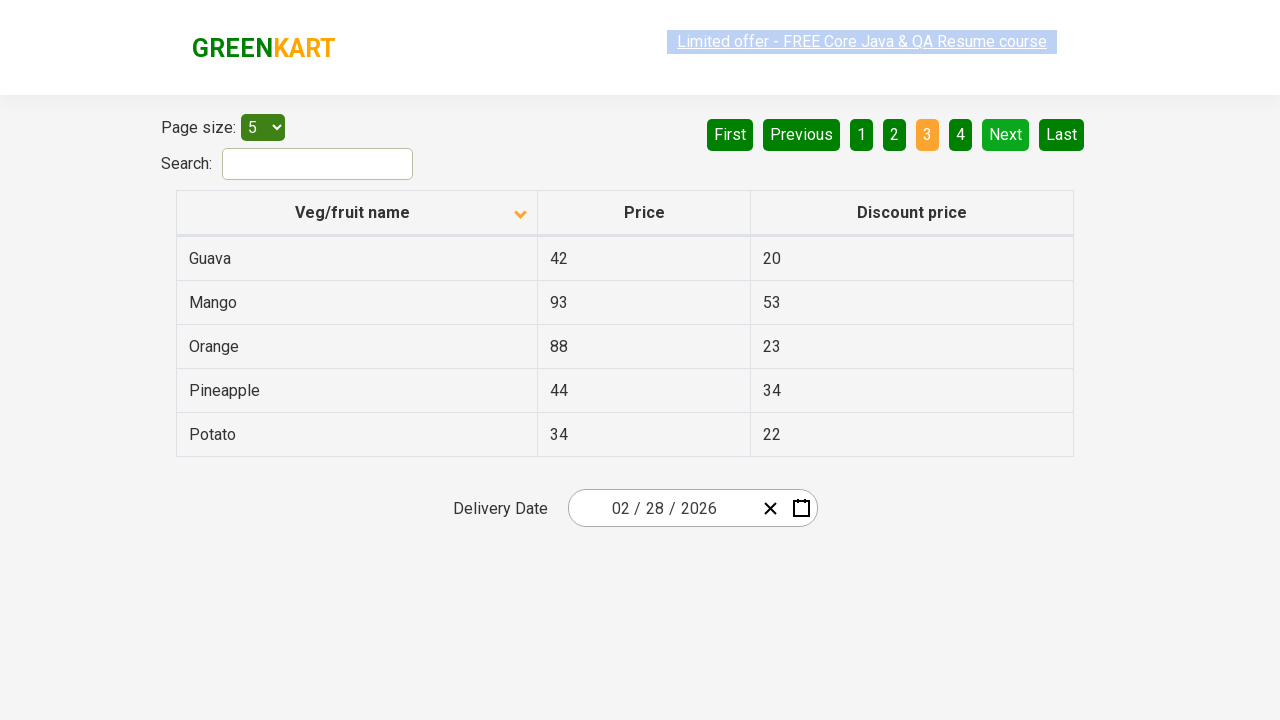

Clicked Next button to go to page 4 at (1006, 134) on [aria-label='Next']
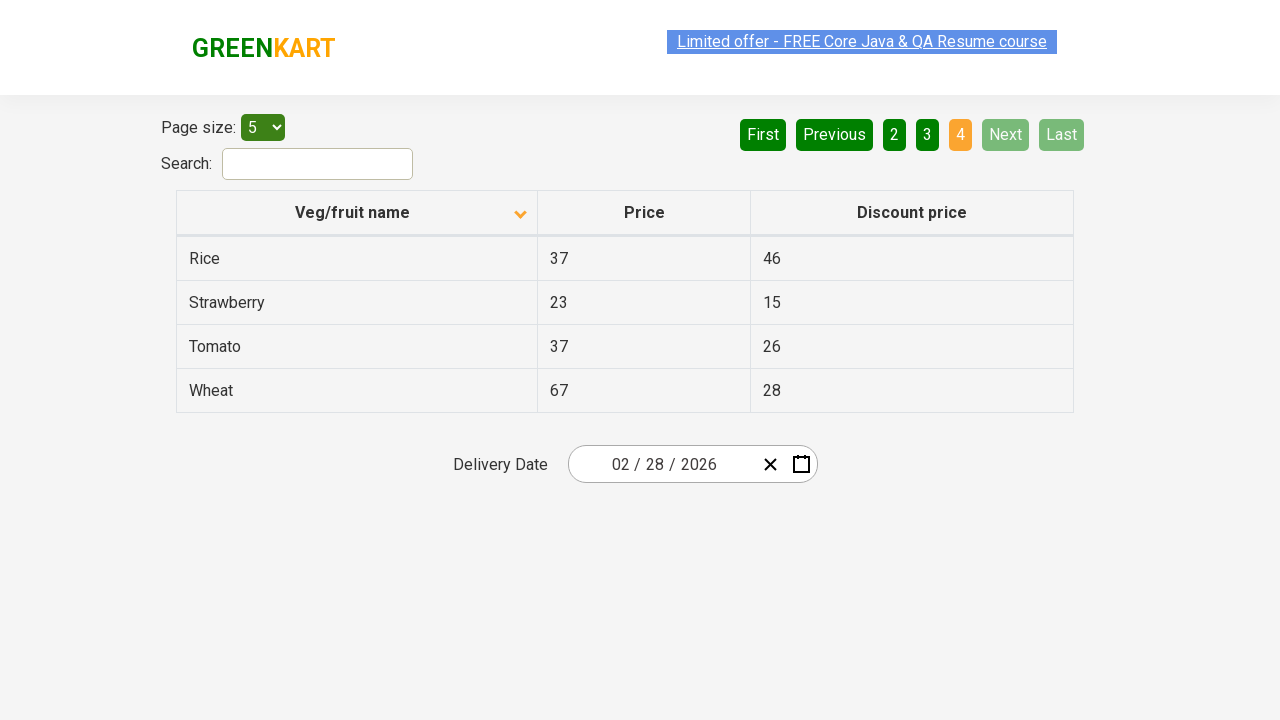

Waited for table to update after pagination
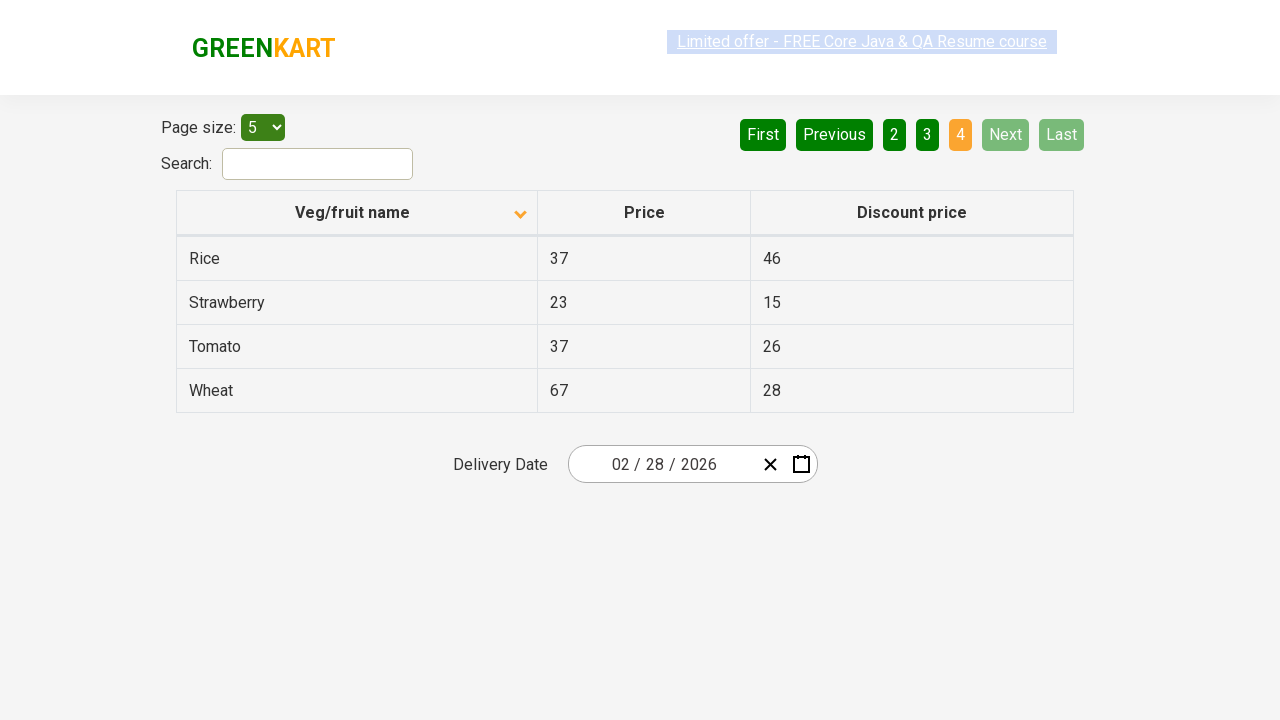

Retrieved rows from page 4 to search for Rice
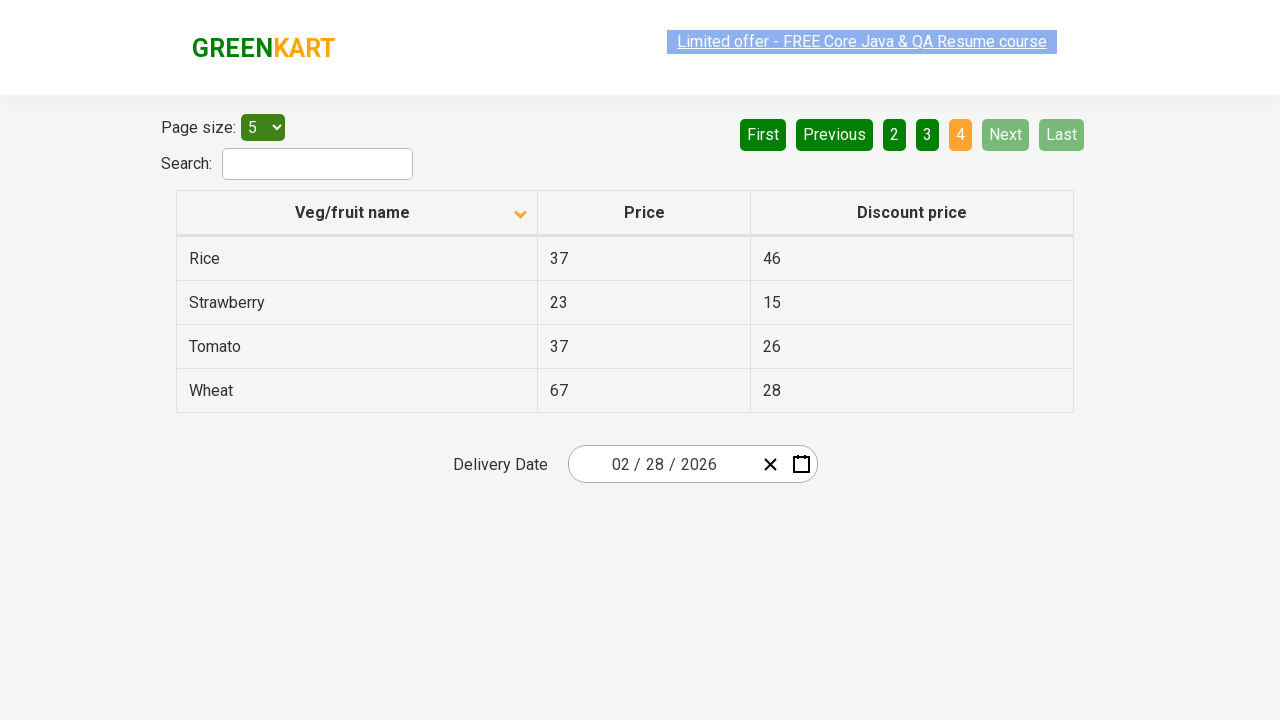

Filtered rows to find Rice entries (found 1 matches)
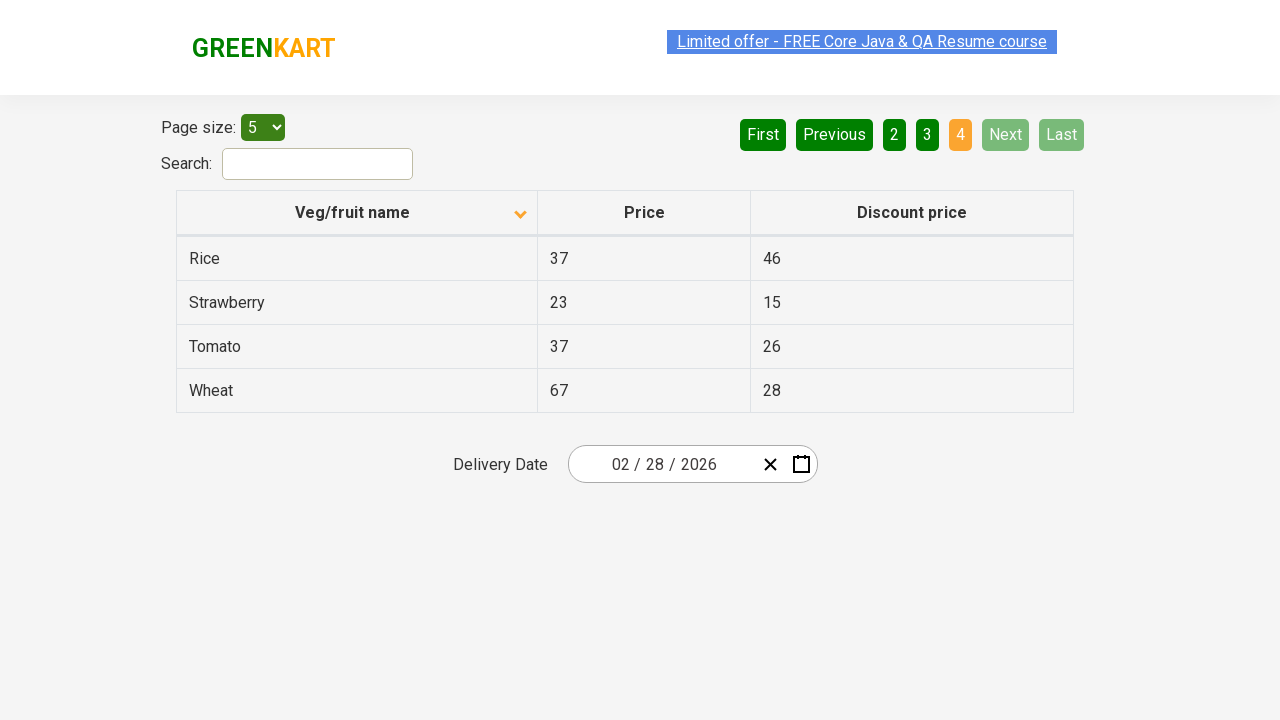

Found and clicked on Rice item in the table at (357, 258) on xpath=//tr/td[1][contains(text(), 'Rice')]
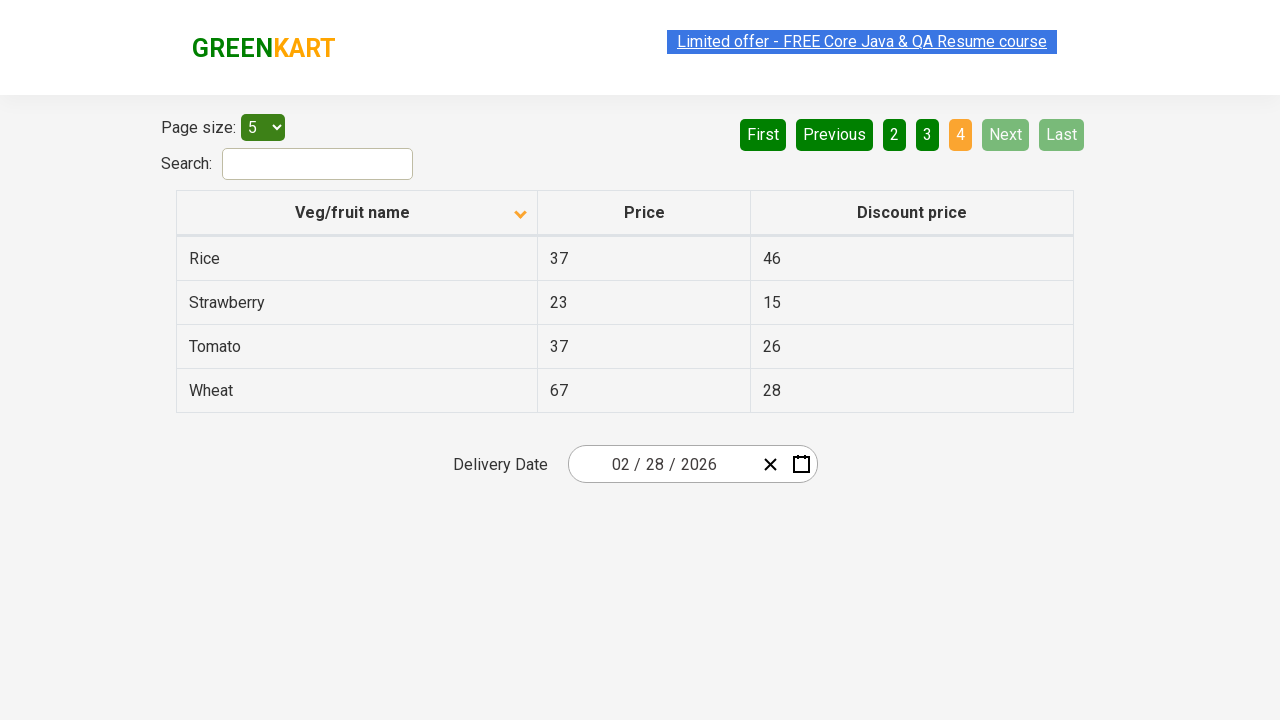

Verified that Rice item was successfully found and located in the table
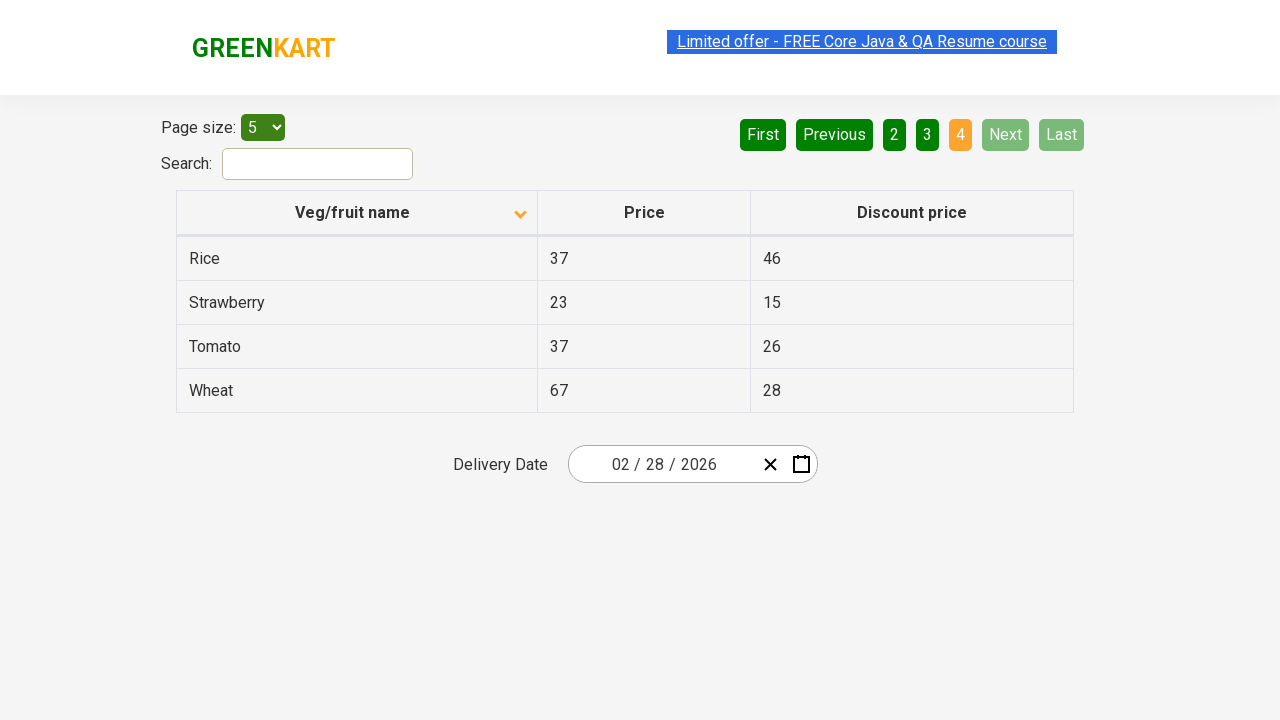

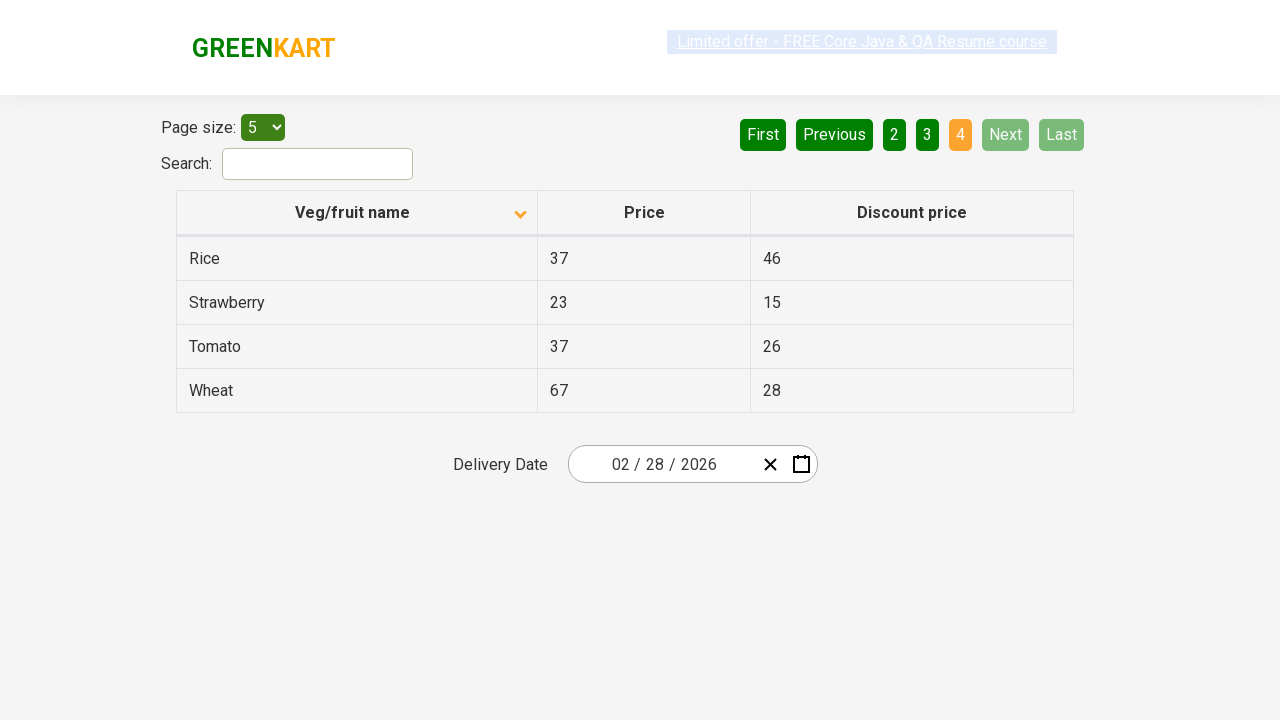